Waits for a price to reach $100, clicks the book button, solves a mathematical problem based on a value from the page, and submits the answer

Starting URL: http://suninjuly.github.io/explicit_wait2.html

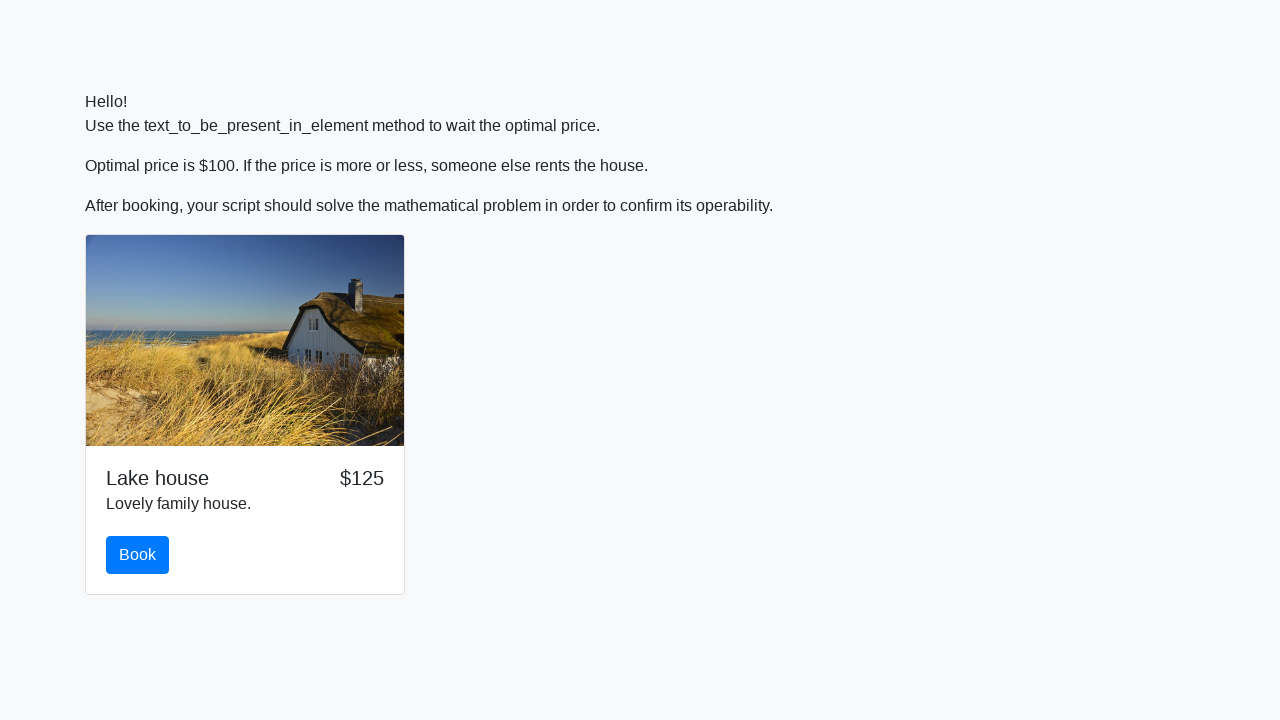

Waited for price to reach $100
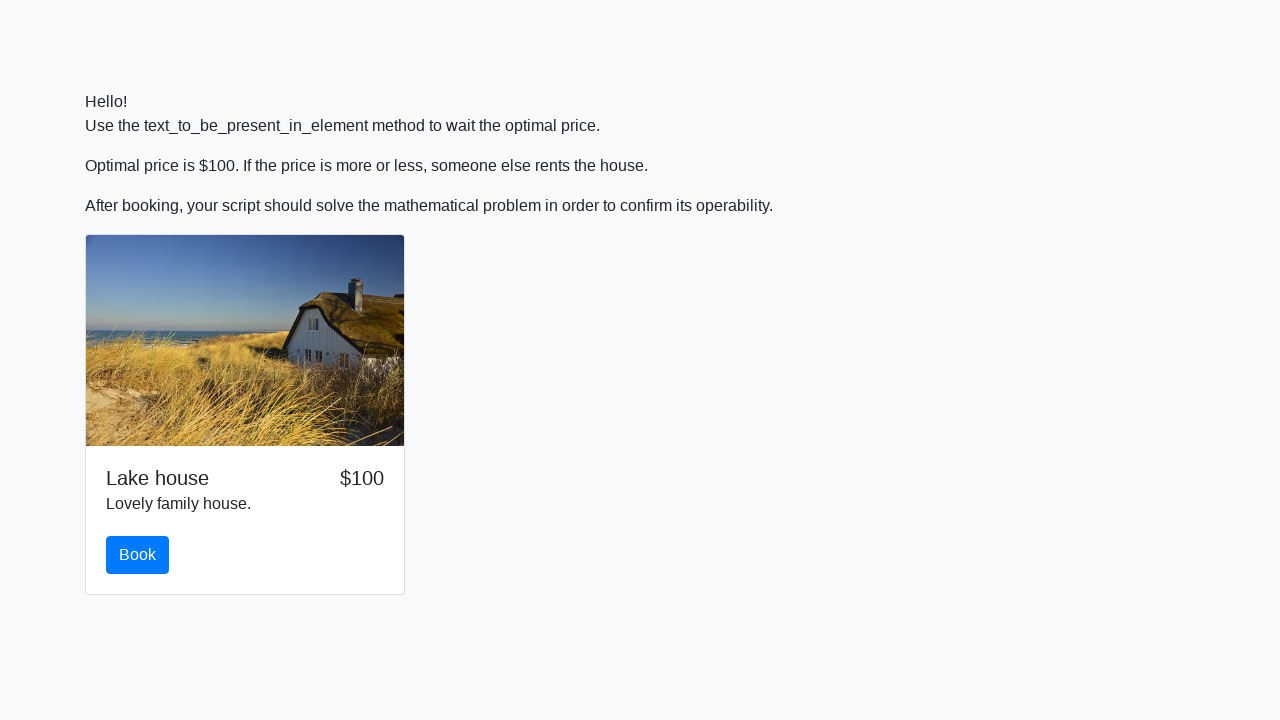

Clicked the book button at (138, 555) on #book
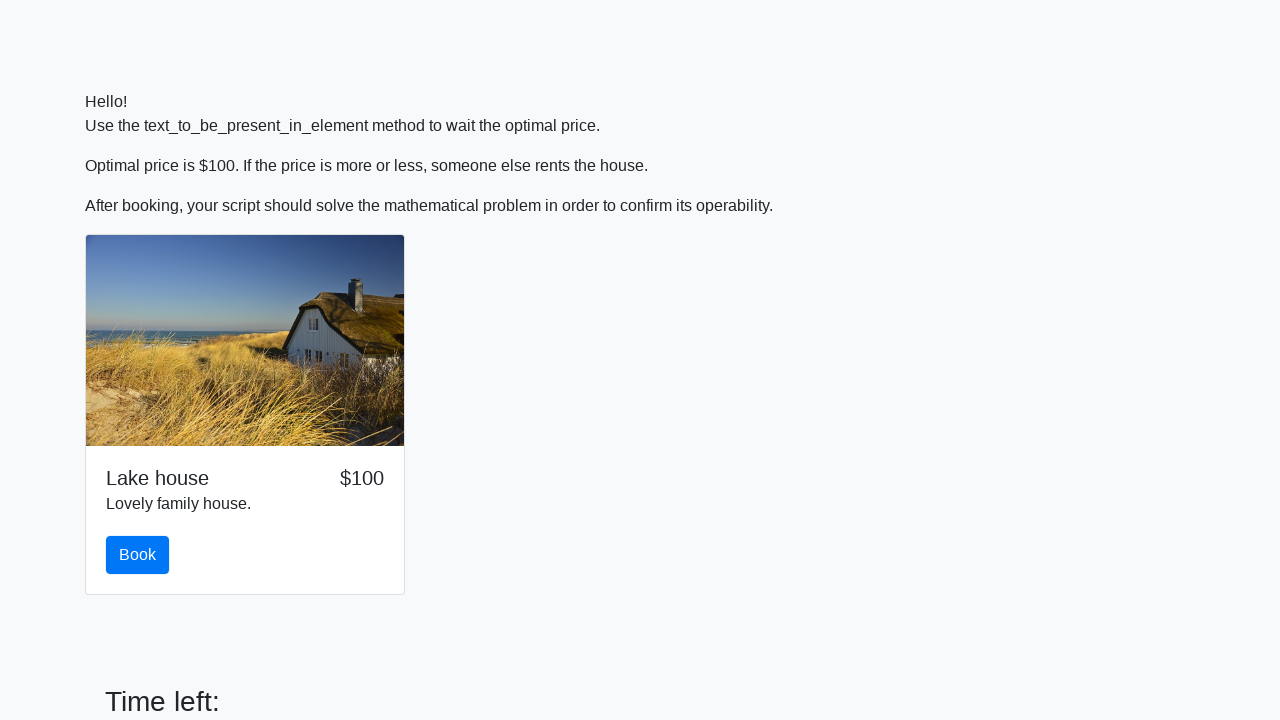

Retrieved input value from page: 649
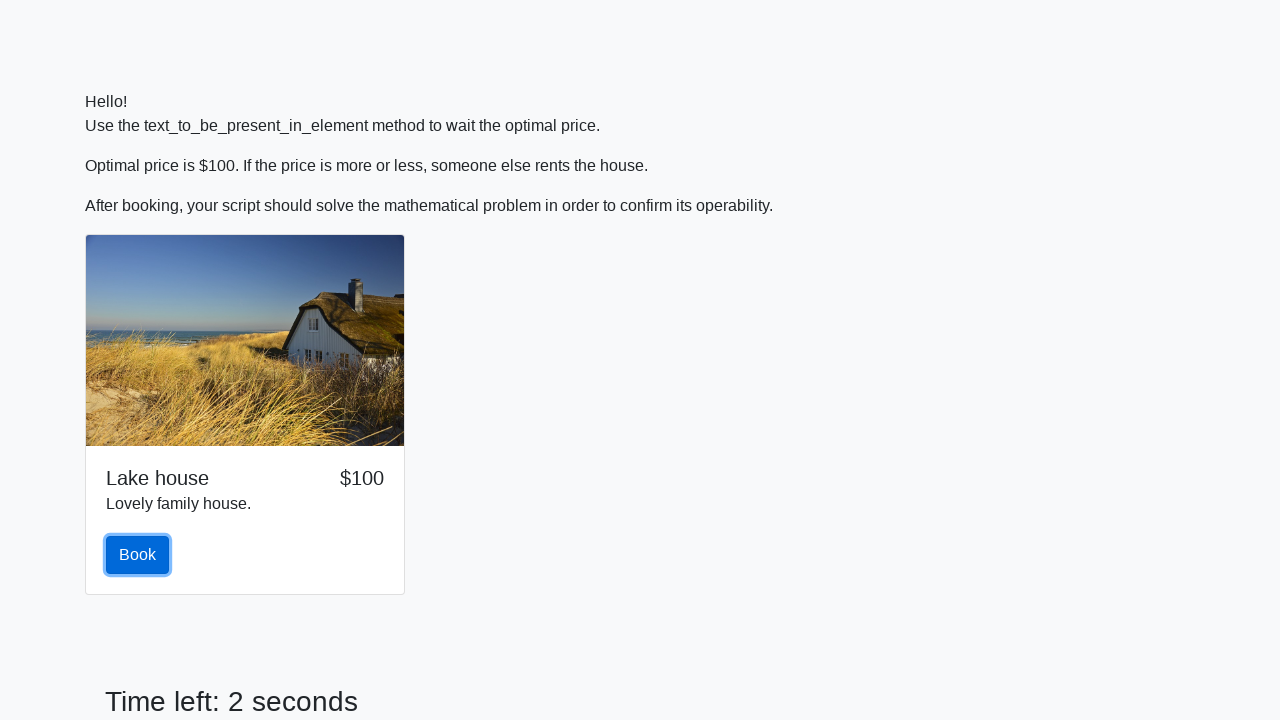

Calculated and filled answer field with mathematical result: 2.4504210044305146 on #answer
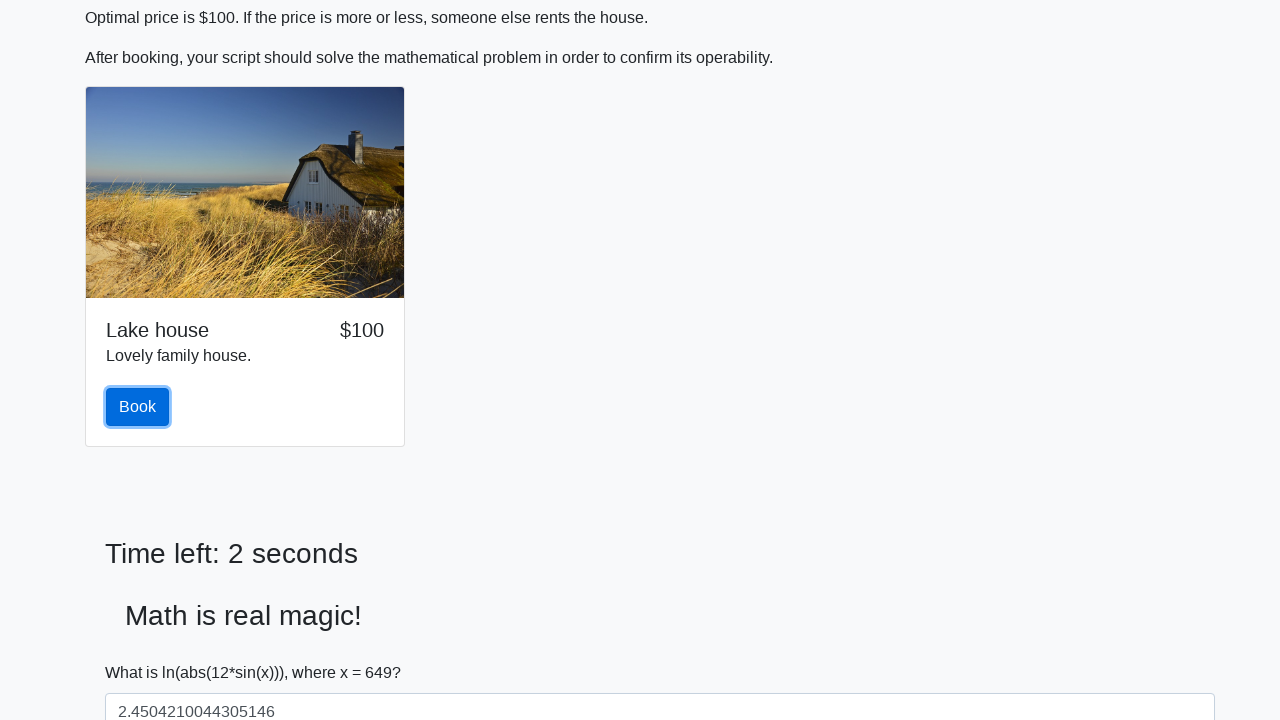

Clicked submit button to submit the form at (143, 651) on button[type="submit"]
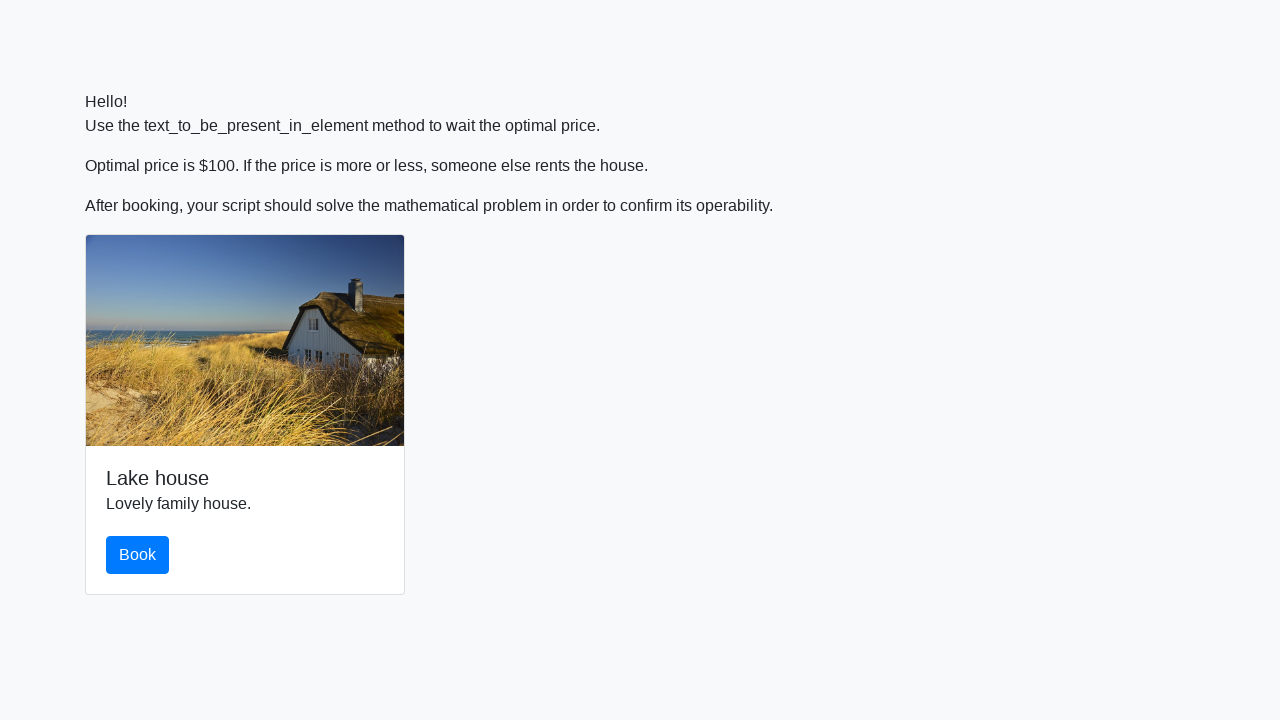

Set up alert dialog handler to accept alerts
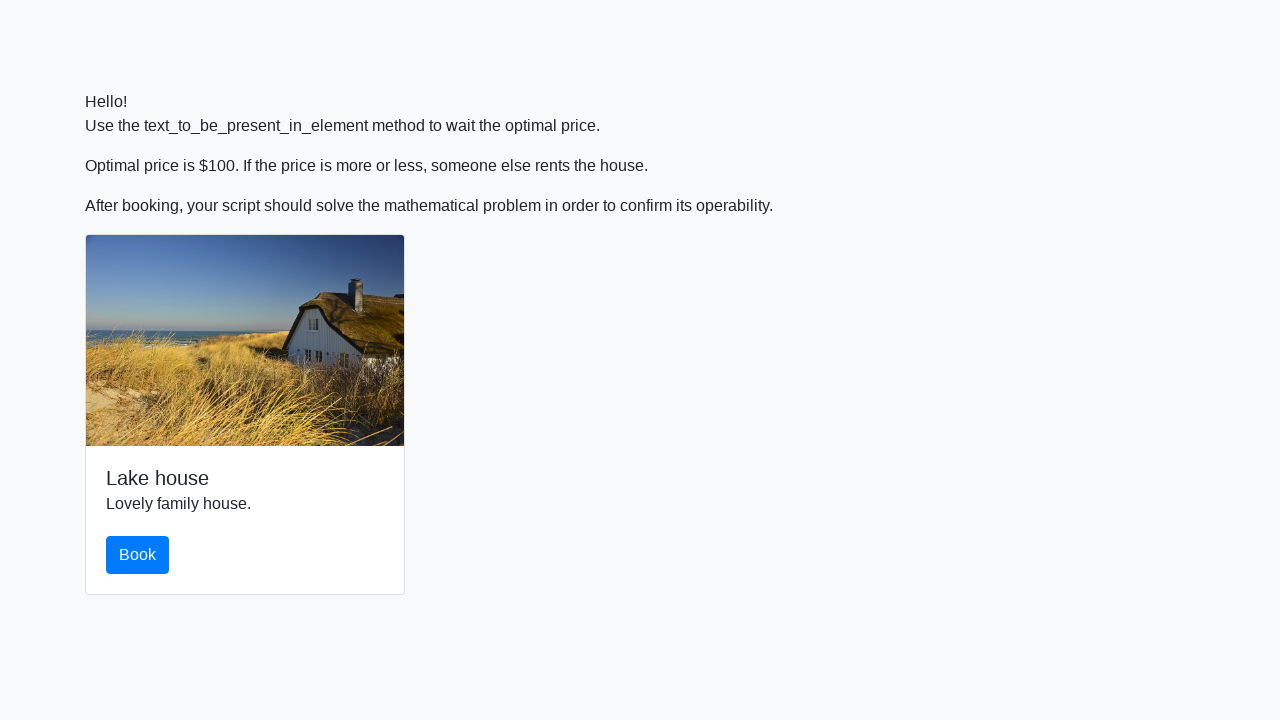

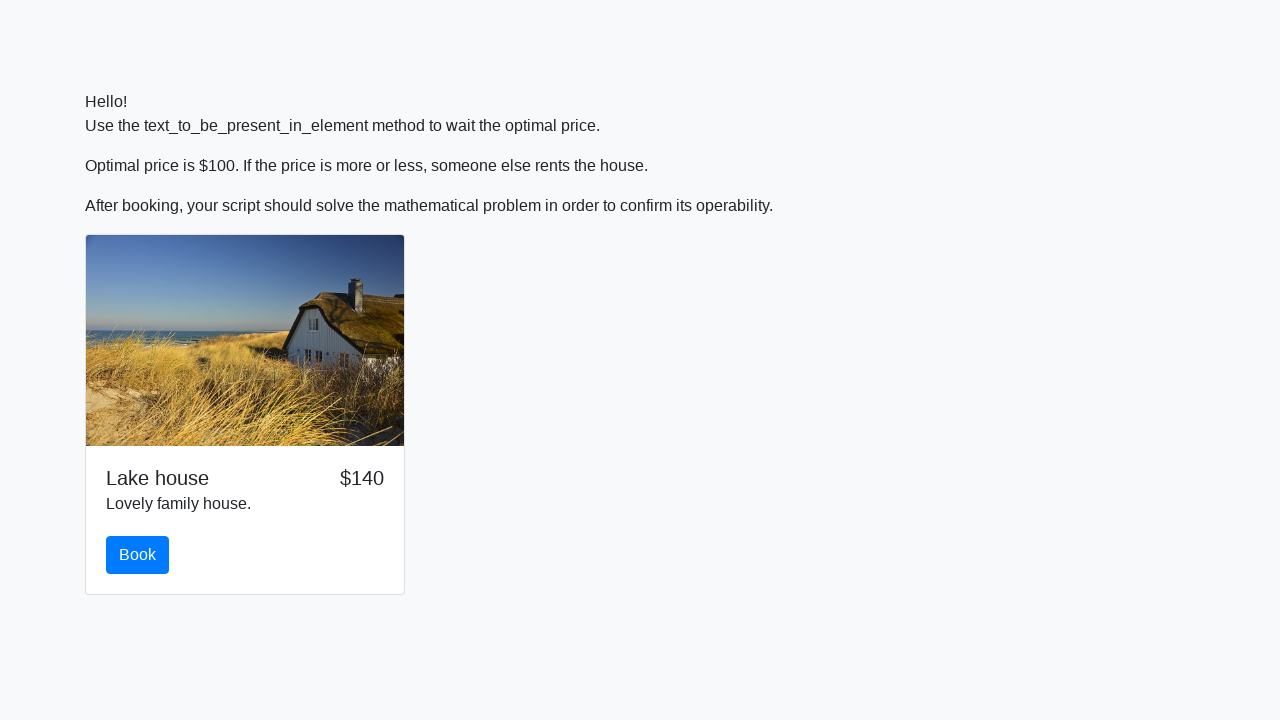